Tests the calendar/trip type functionality by clicking on a radio button and verifying that a div element's style changes to indicate it's enabled

Starting URL: https://rahulshettyacademy.com/dropdownsPractise/

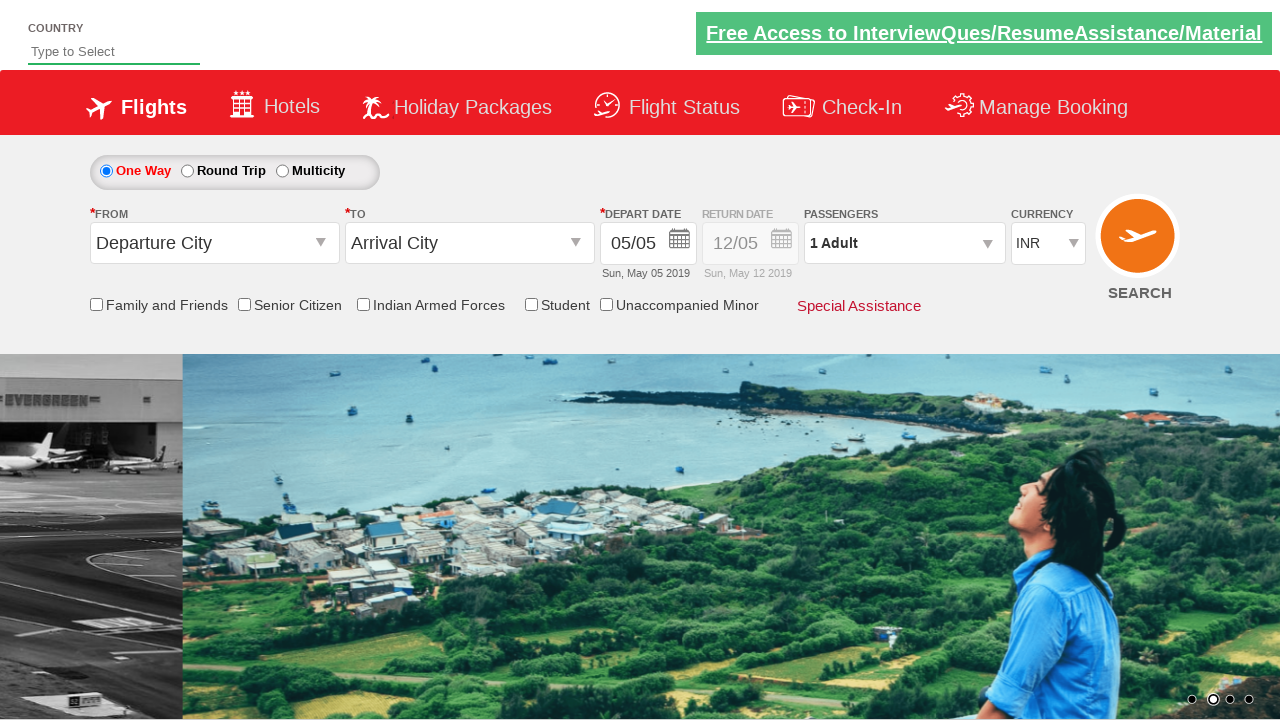

Retrieved initial style attribute of Div1 element
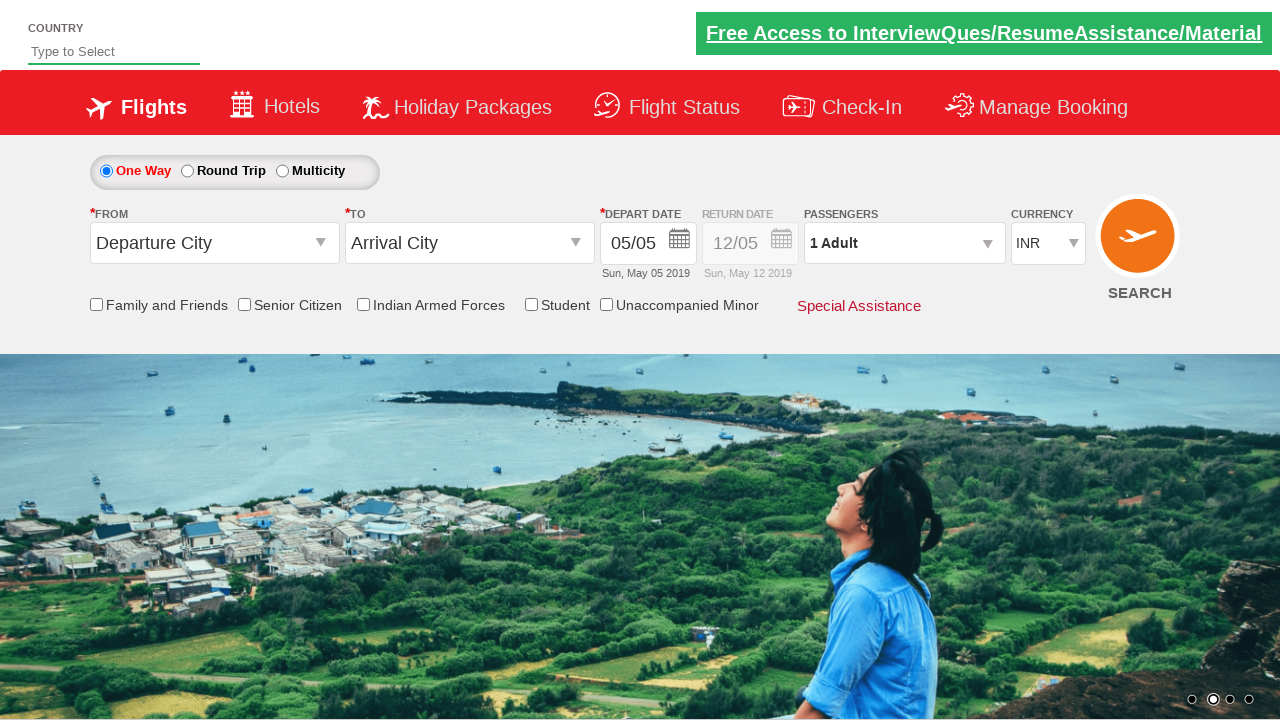

Clicked on the round trip radio button at (187, 171) on #ctl00_mainContent_rbtnl_Trip_1
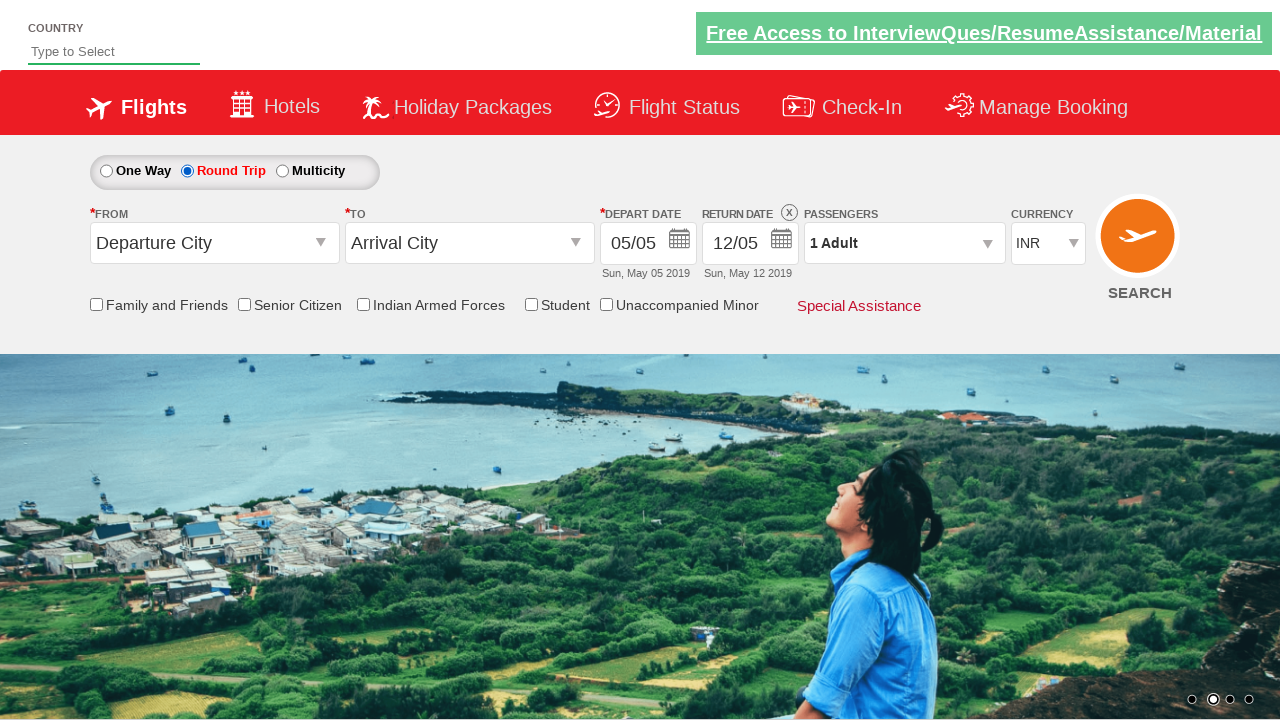

Retrieved updated style attribute of Div1 element after clicking round trip
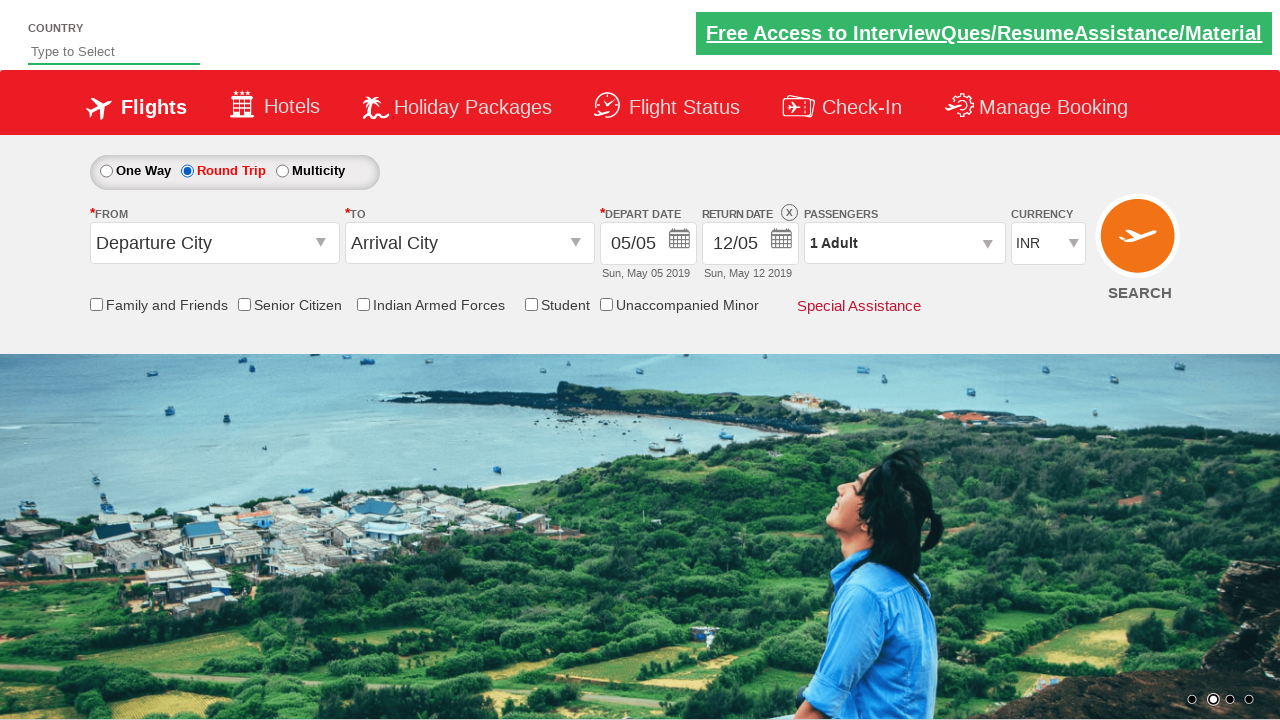

Verified that Div1 is now enabled (style contains '1' indicating opacity: 1)
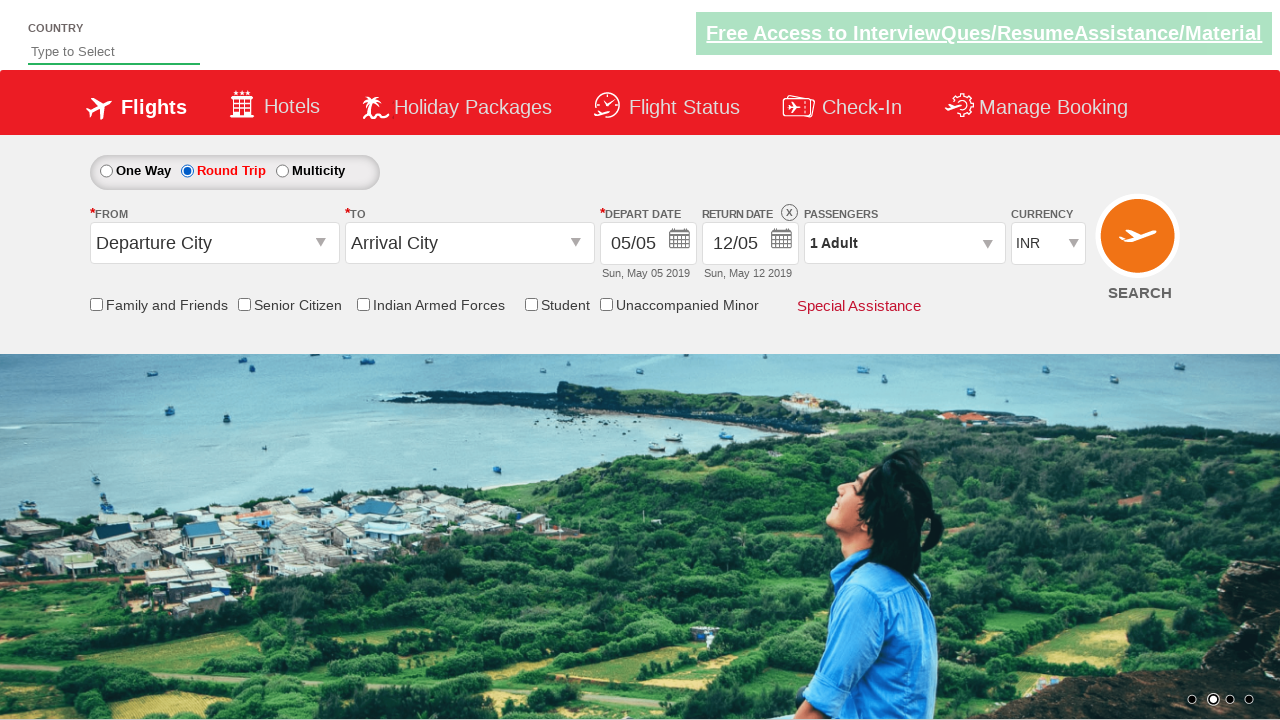

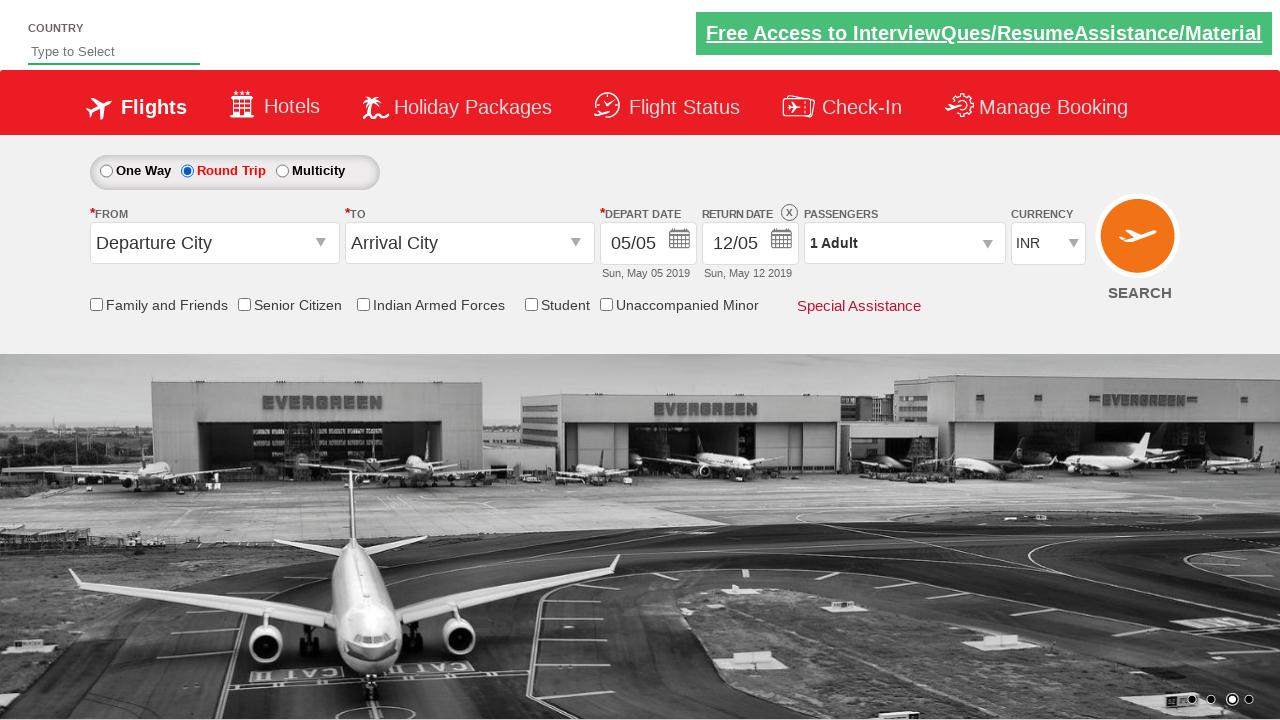